Navigates to the Moodle Trebesin website and clicks on the login button/link in the navigation.

Starting URL: https://www.moodle-trebesin.cz

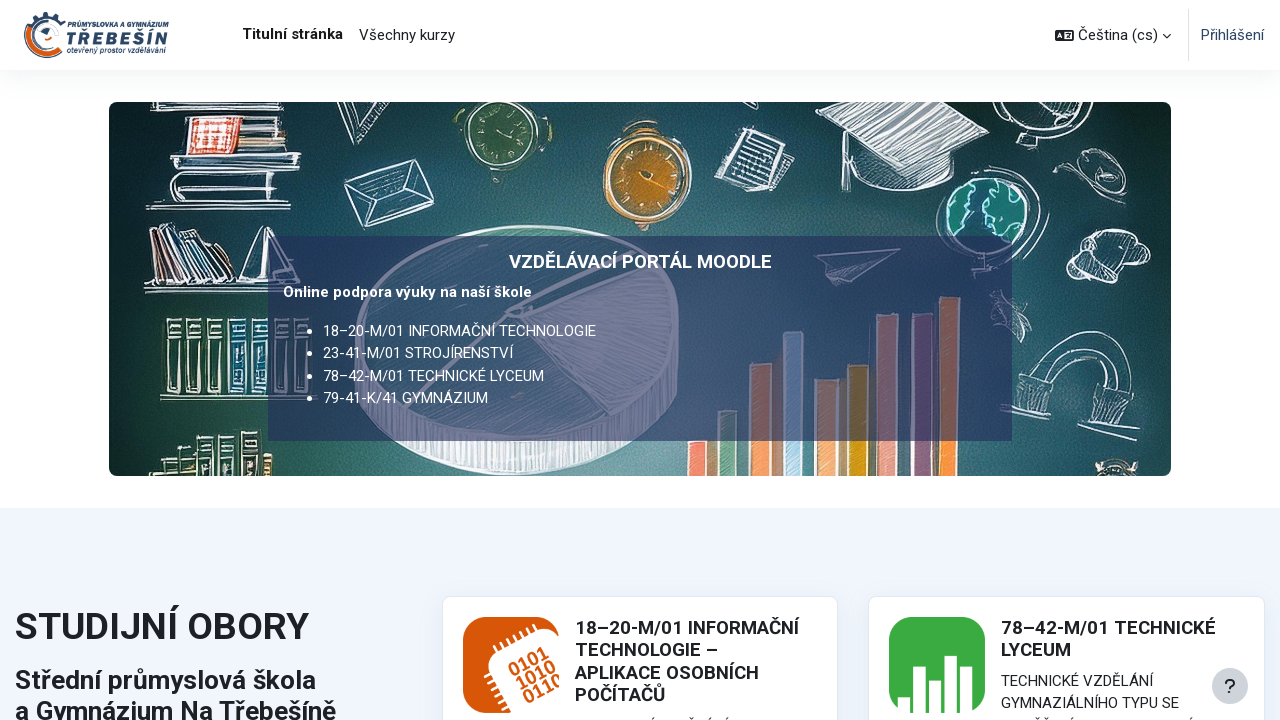

Navigated to Moodle Trebesin website
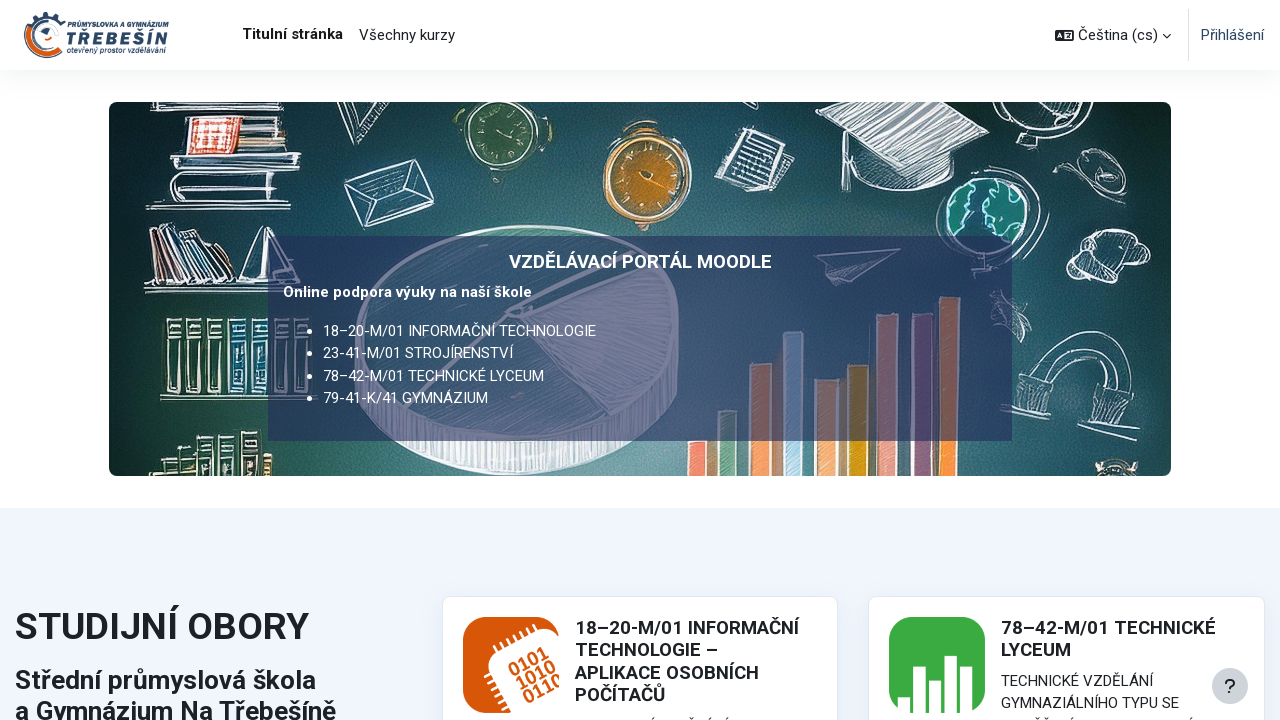

Clicked on the login button in navigation at (1228, 35) on span[class="login pl-2"]
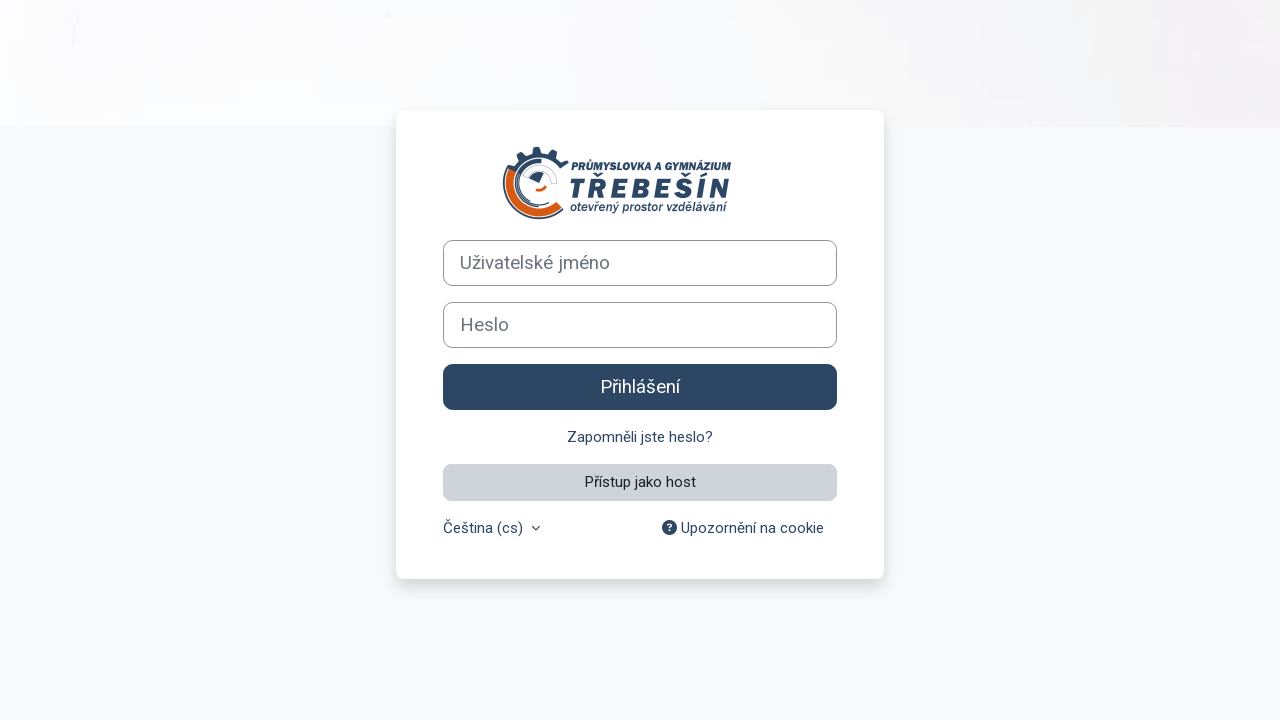

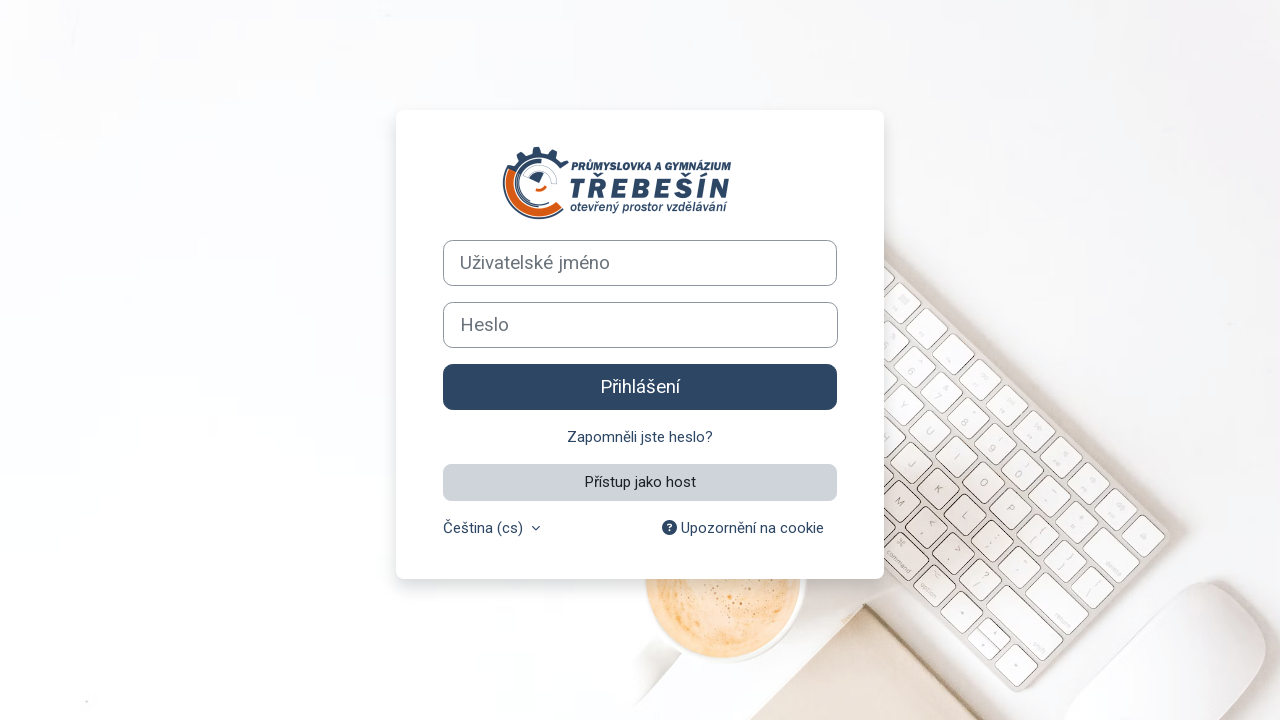